Tests dropdown select functionality by selecting options using different methods (visible text, value, and index) and verifying the selections are correct.

Starting URL: https://the-internet.herokuapp.com/dropdown

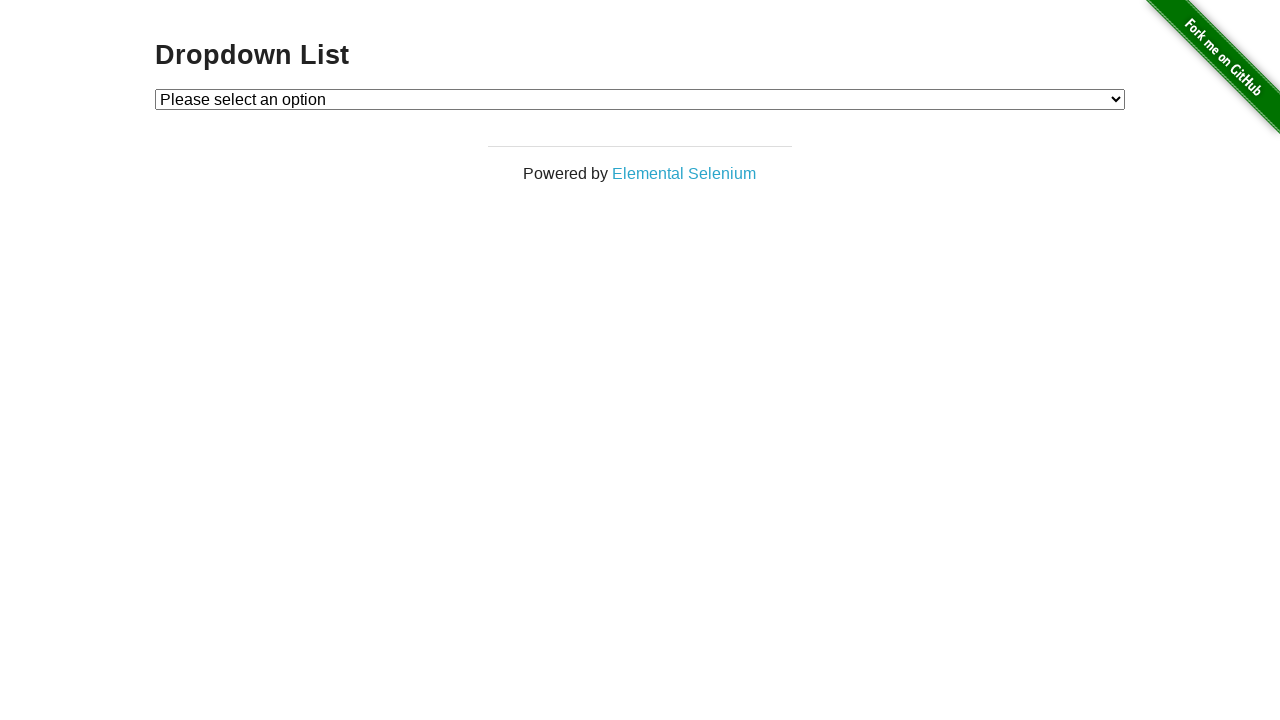

Waited for dropdown element to be visible
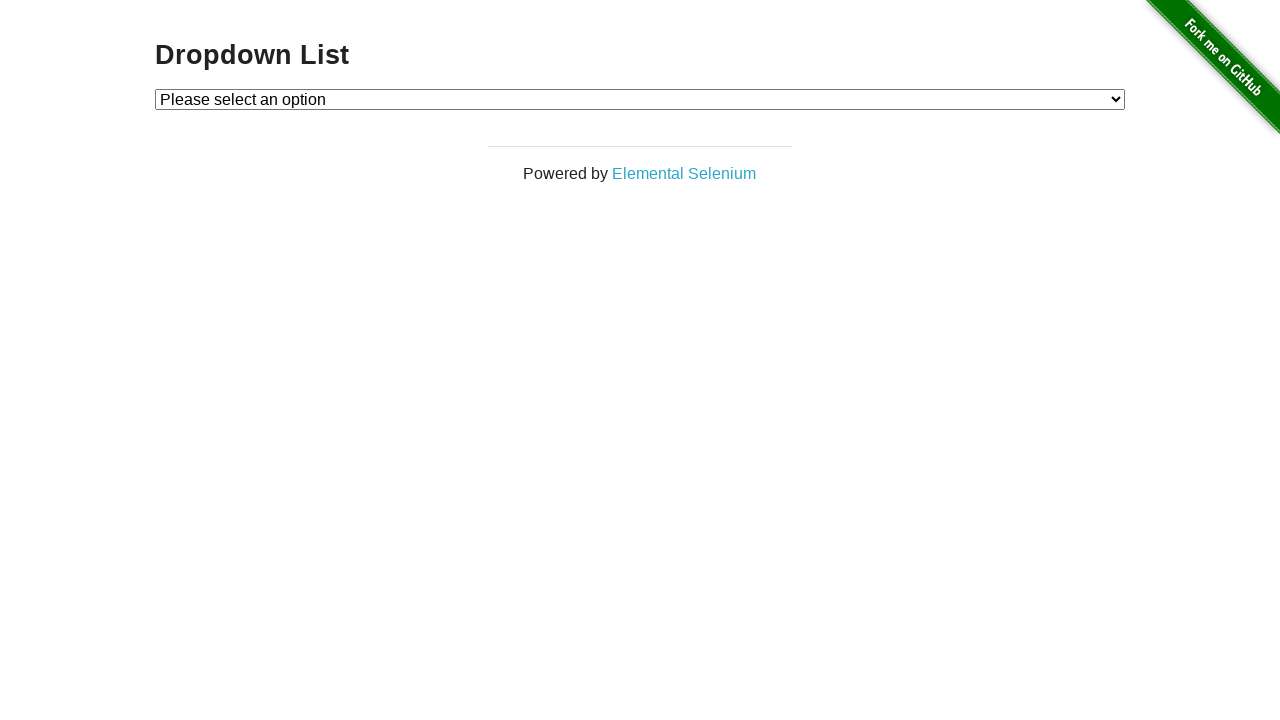

Selected 'Option 1' by visible text from dropdown on #dropdown
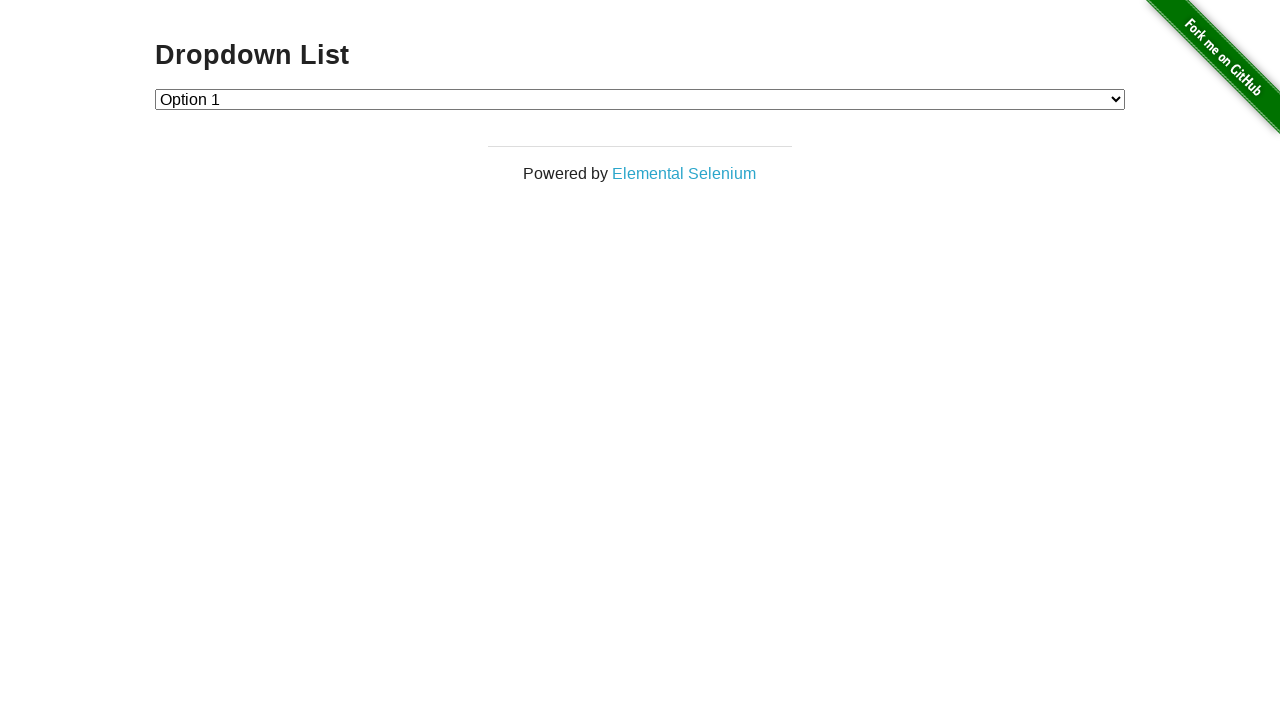

Retrieved dropdown value to verify selection
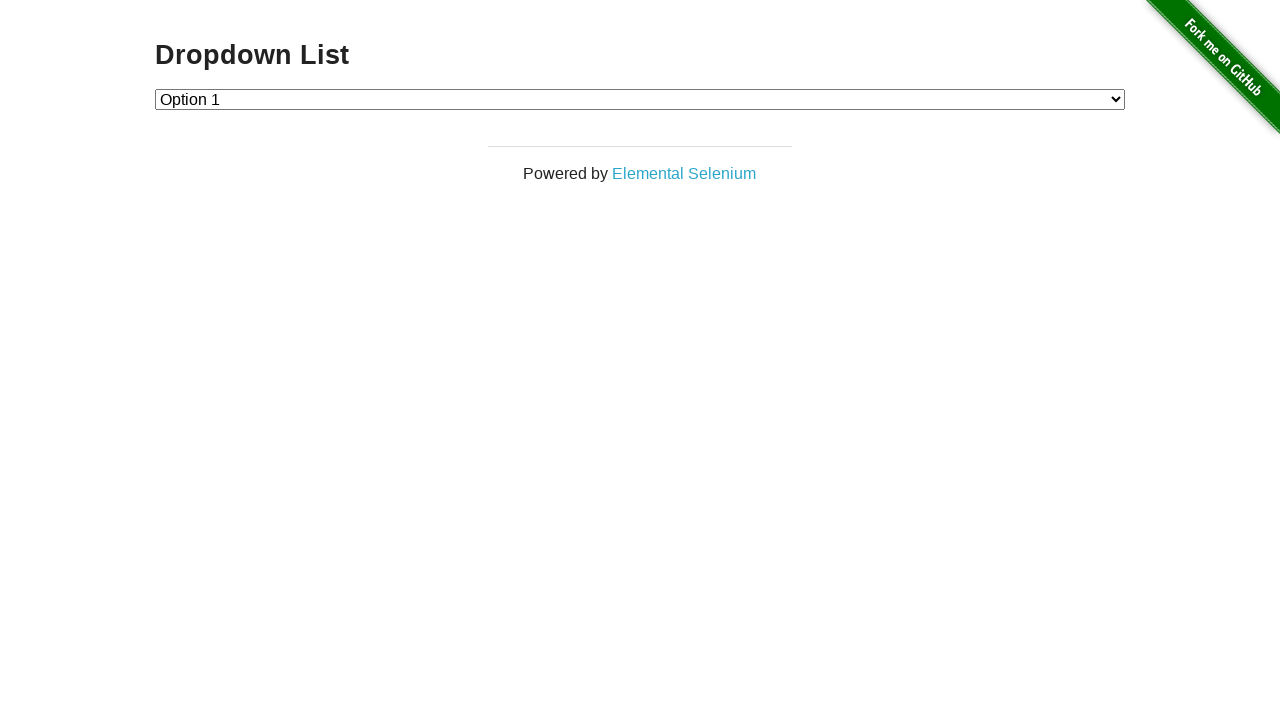

Verified Option 1 is selected (value='1')
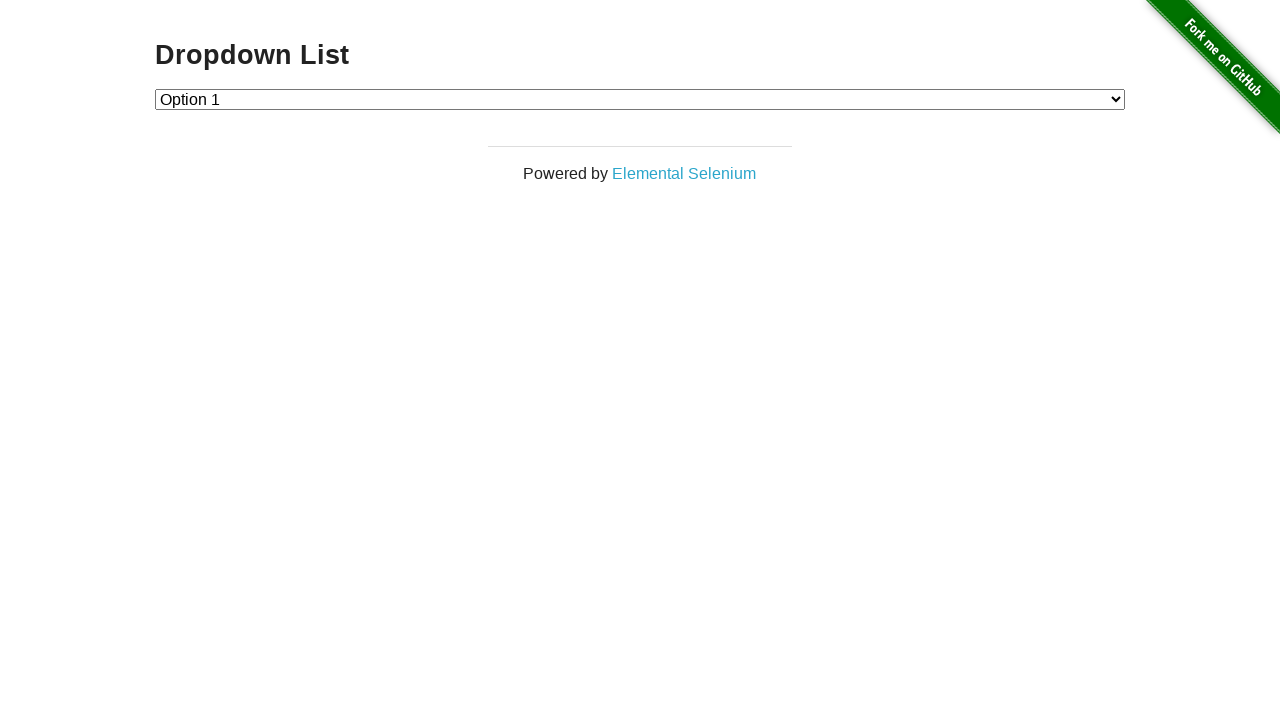

Selected option by value '2' from dropdown on #dropdown
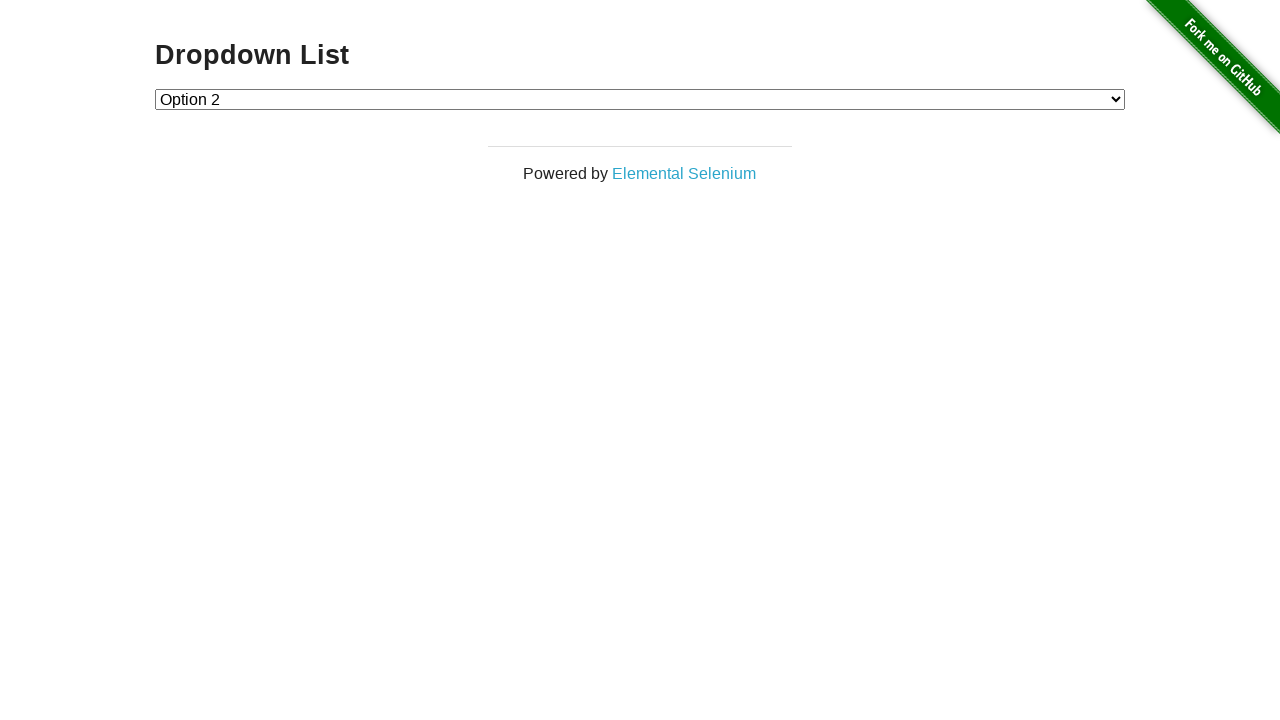

Retrieved dropdown value to verify selection
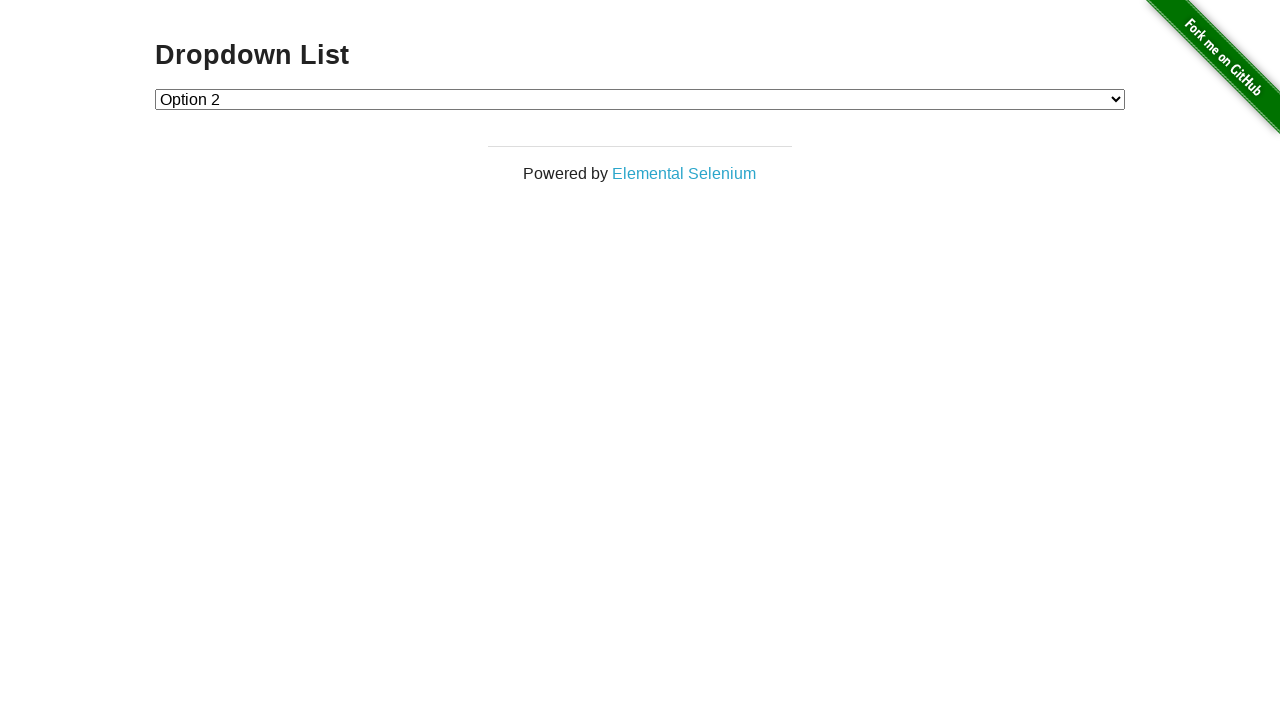

Verified Option 2 is selected (value='2')
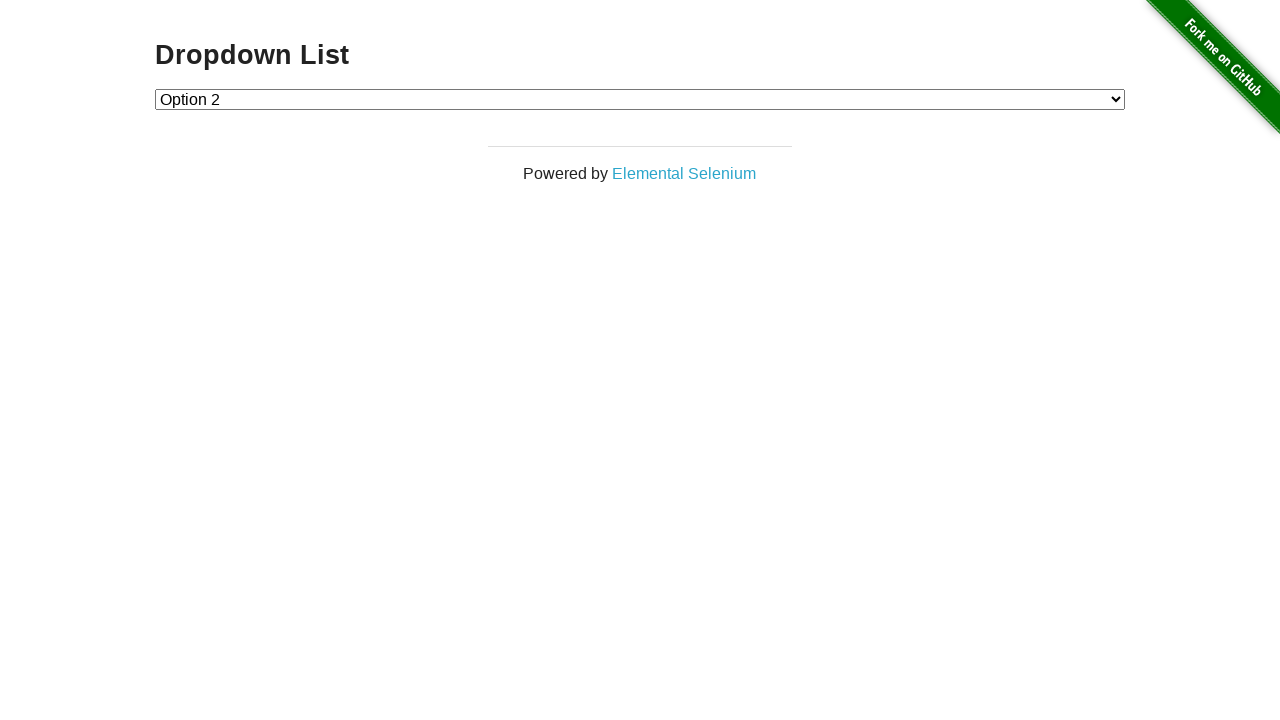

Selected option by index 1 from dropdown (Option 1) on #dropdown
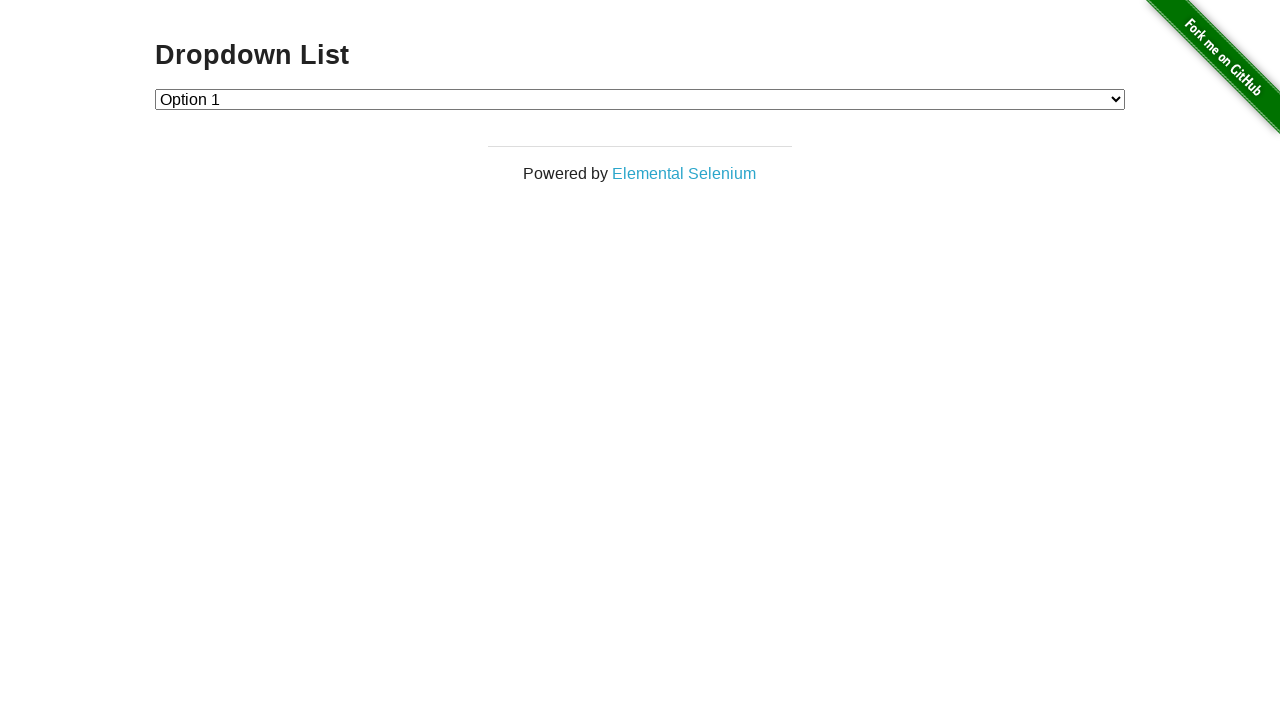

Retrieved dropdown value to verify selection
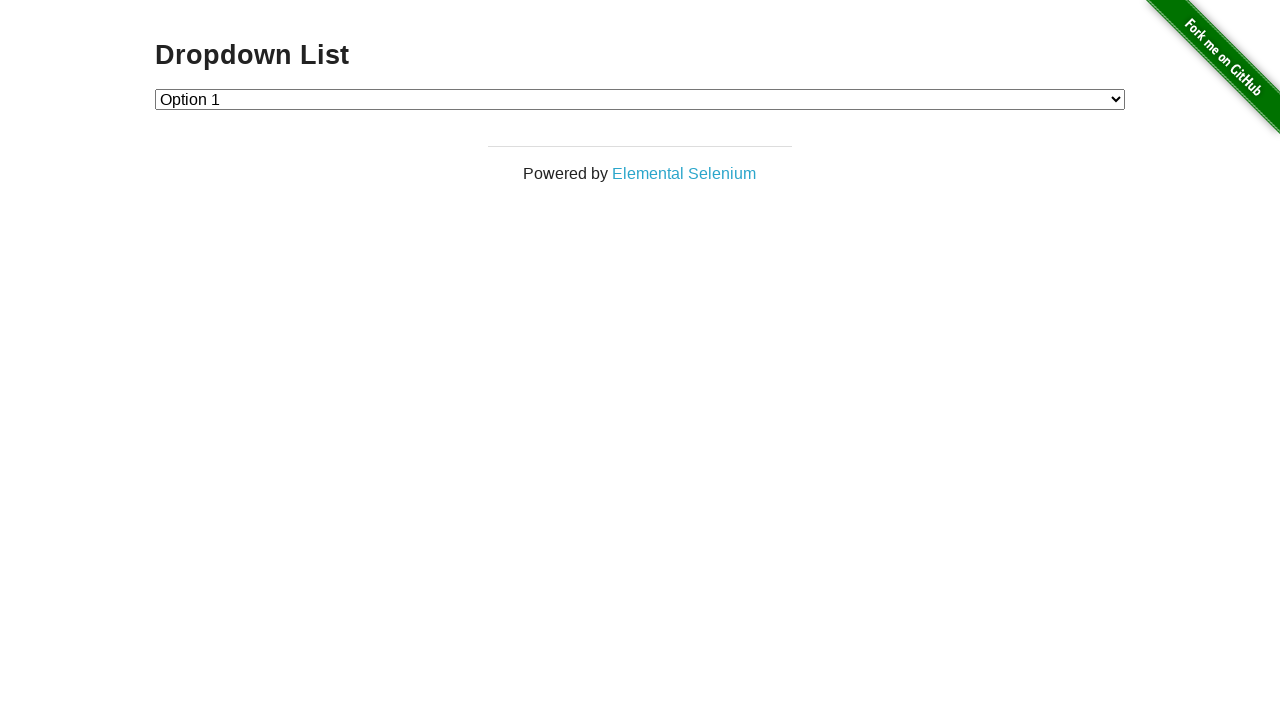

Verified Option 1 is selected again (value='1')
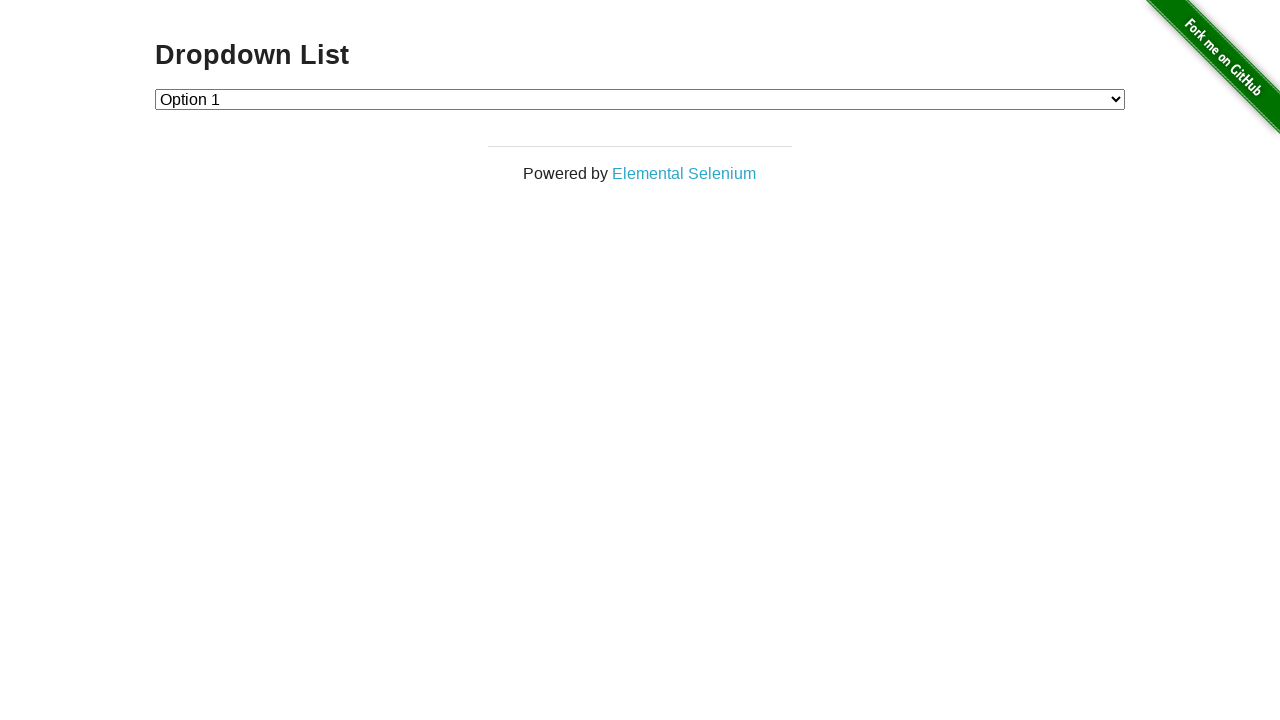

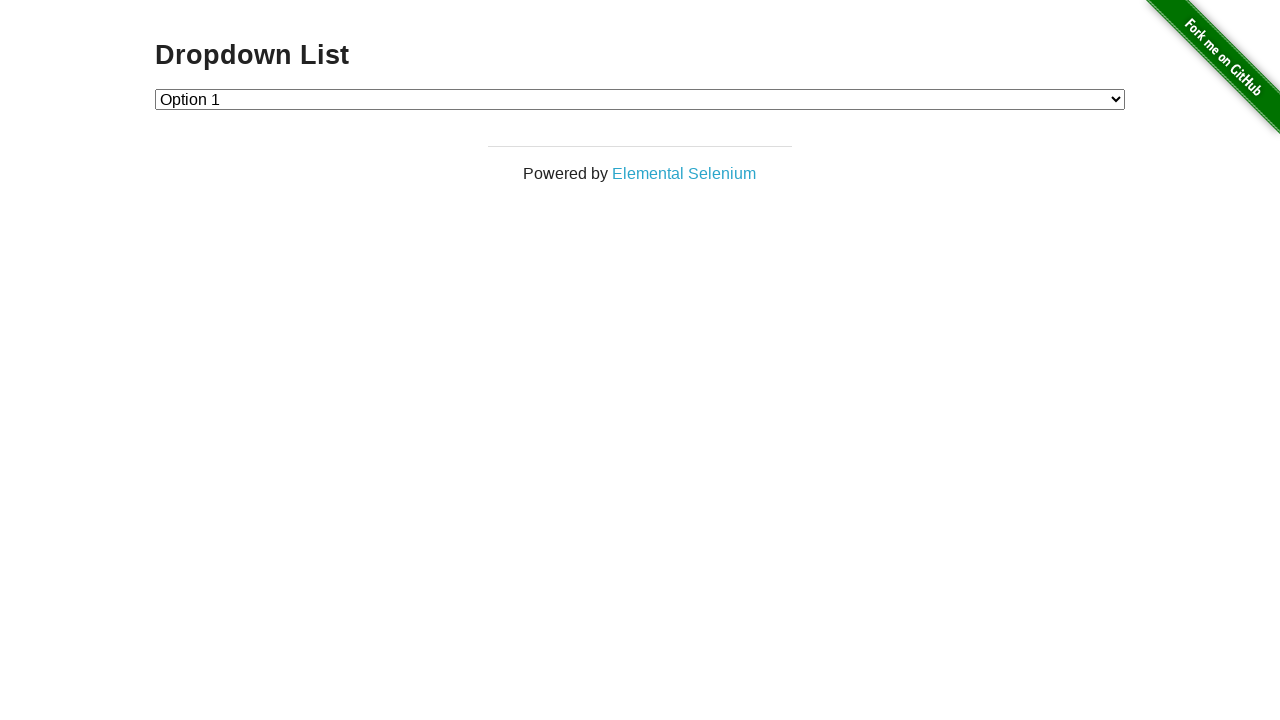